Tests alert functionality by entering text in a name field, clicking an alert button, and verifying the alert contains the entered text before accepting it

Starting URL: https://rahulshettyacademy.com/AutomationPractice/

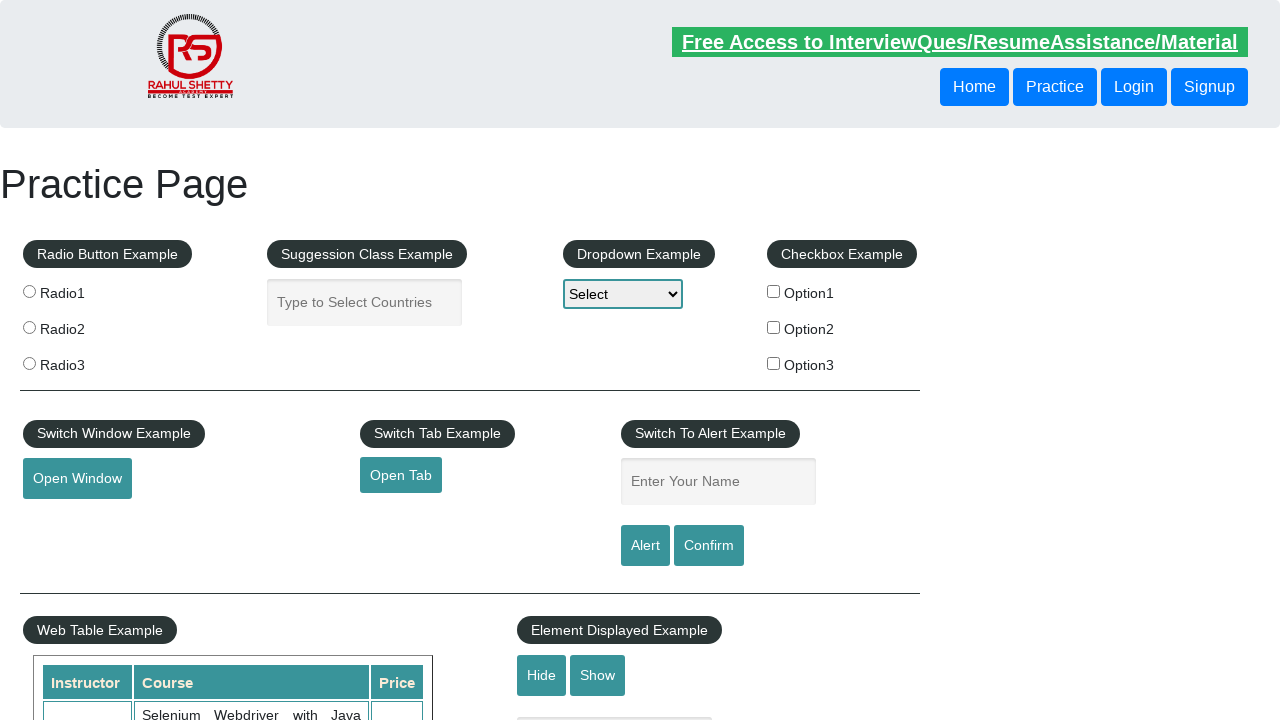

Filled name field with 'option3' on #name
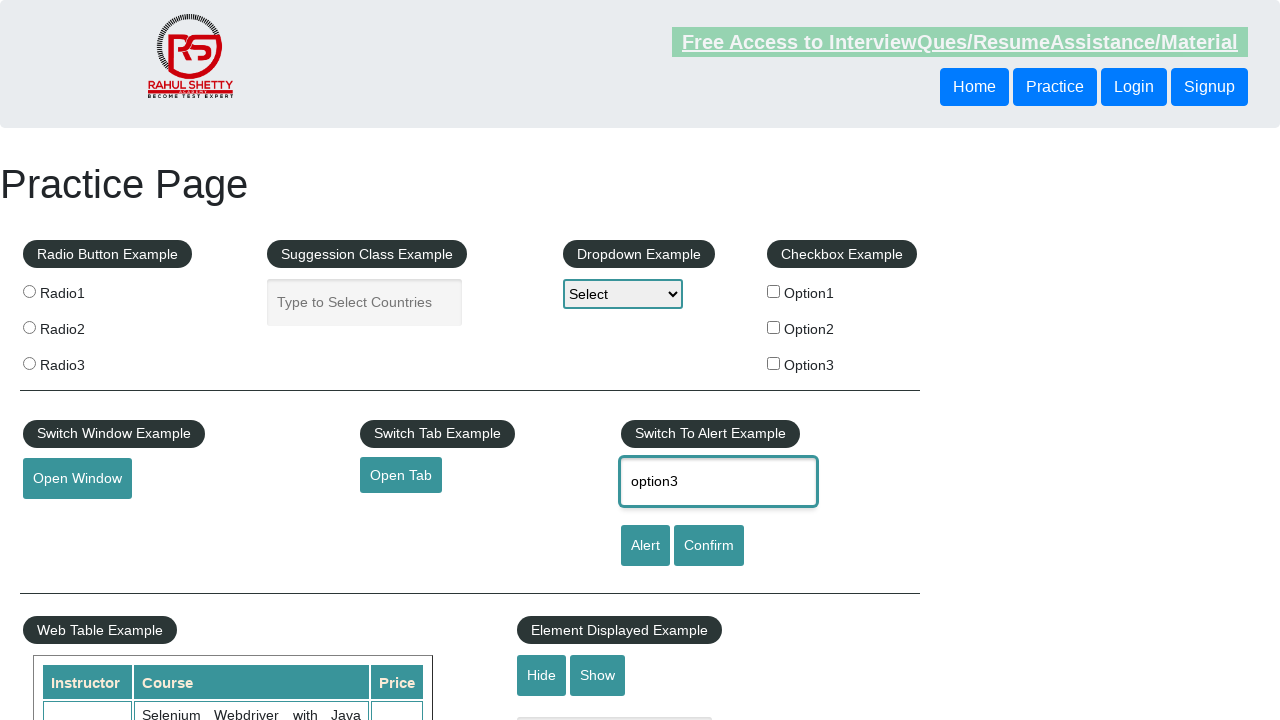

Clicked alert button at (645, 546) on #alertbtn
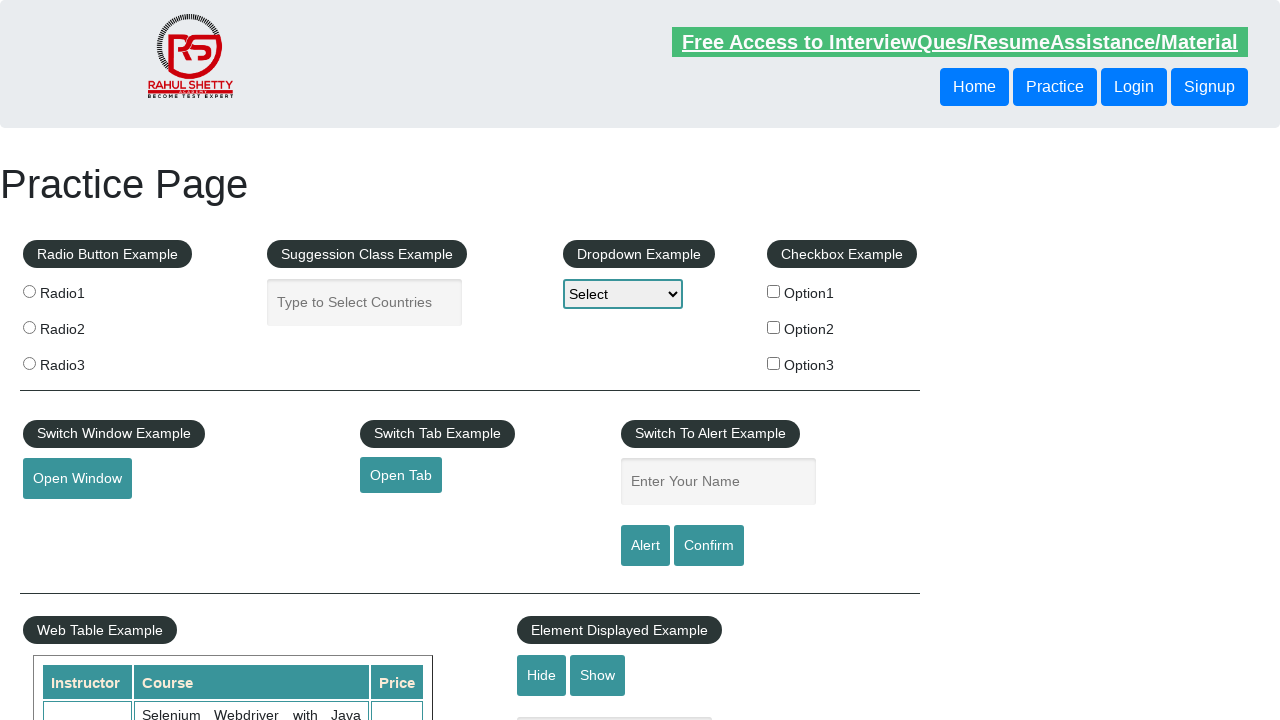

Set up dialog handler to accept alerts
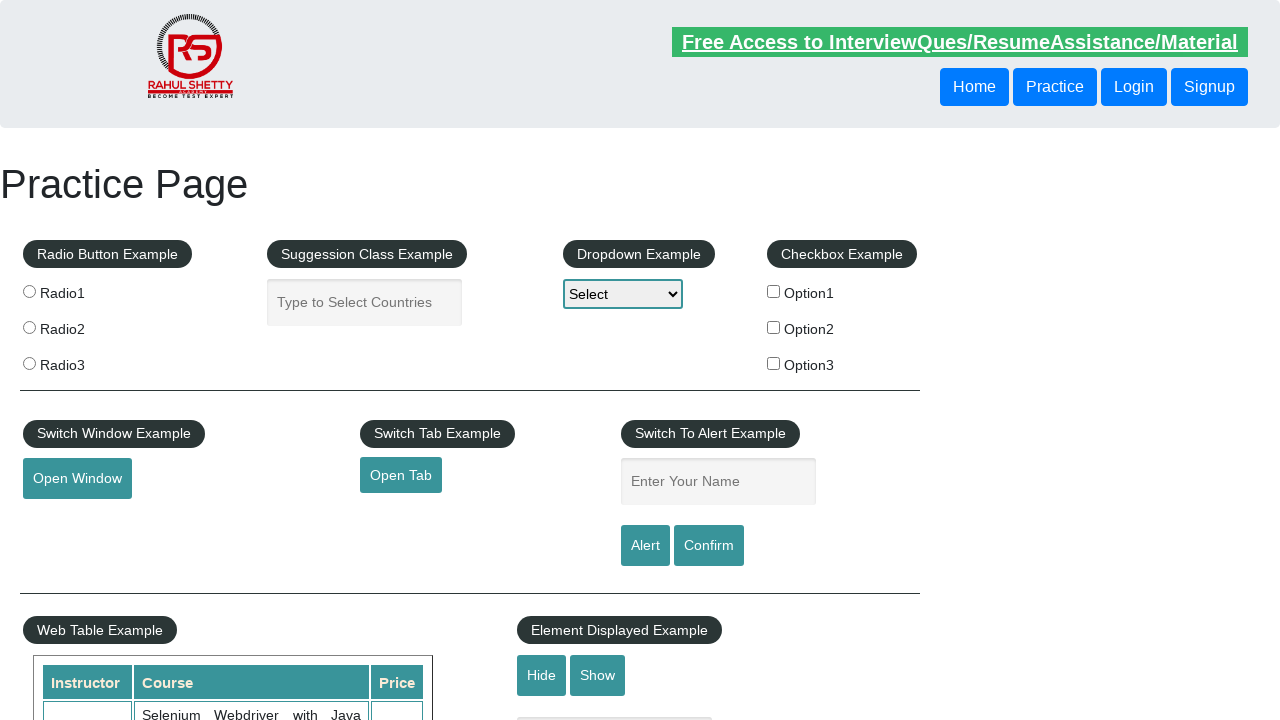

Registered dialog handler for next alert
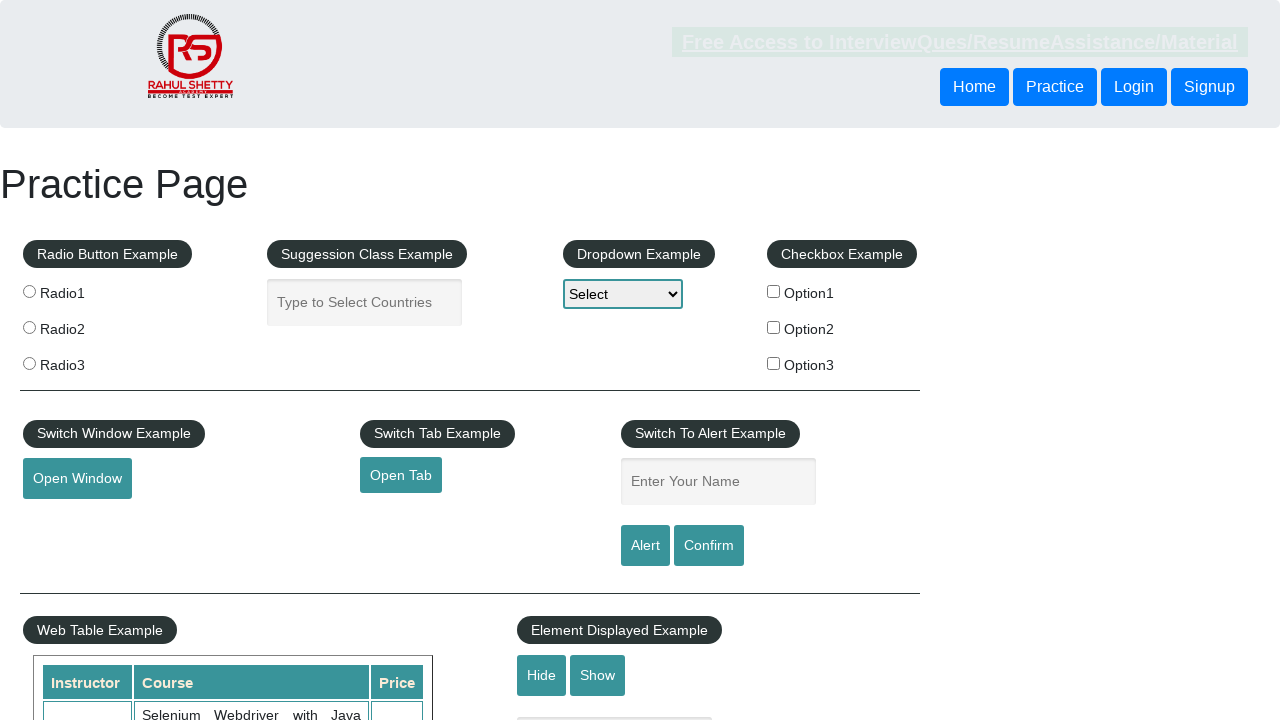

Clicked alert button to trigger dialog at (645, 546) on #alertbtn
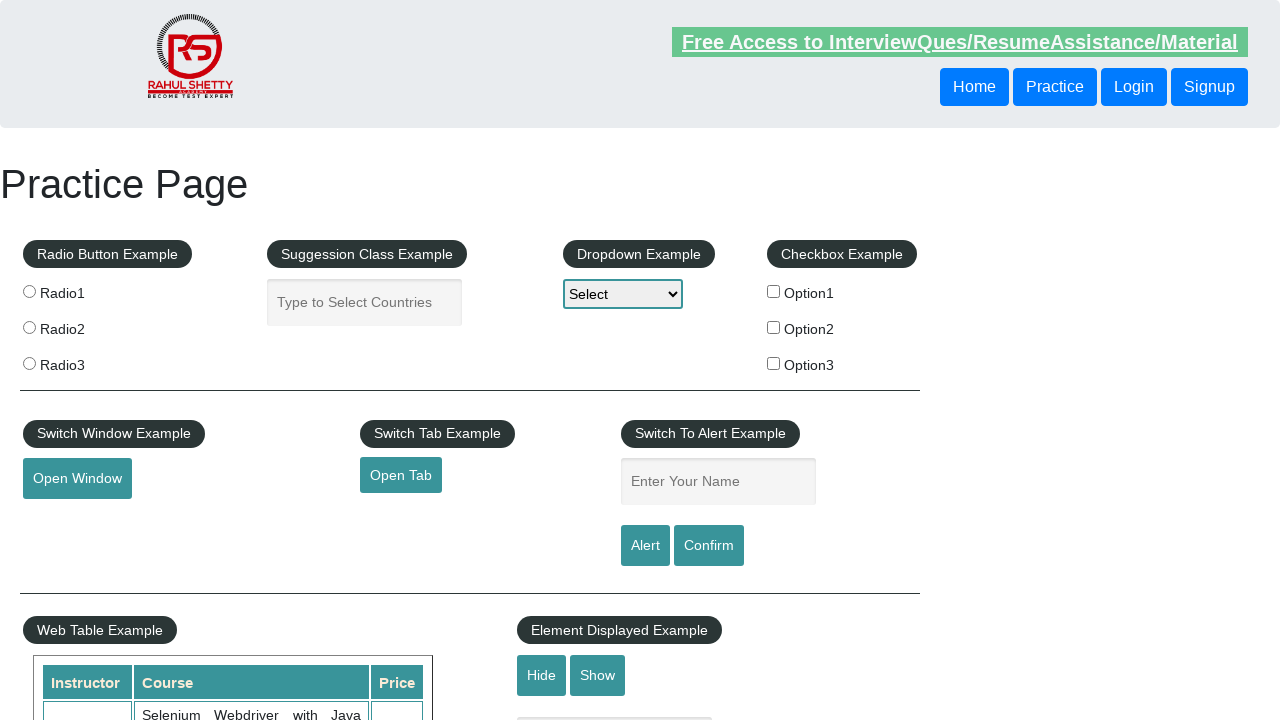

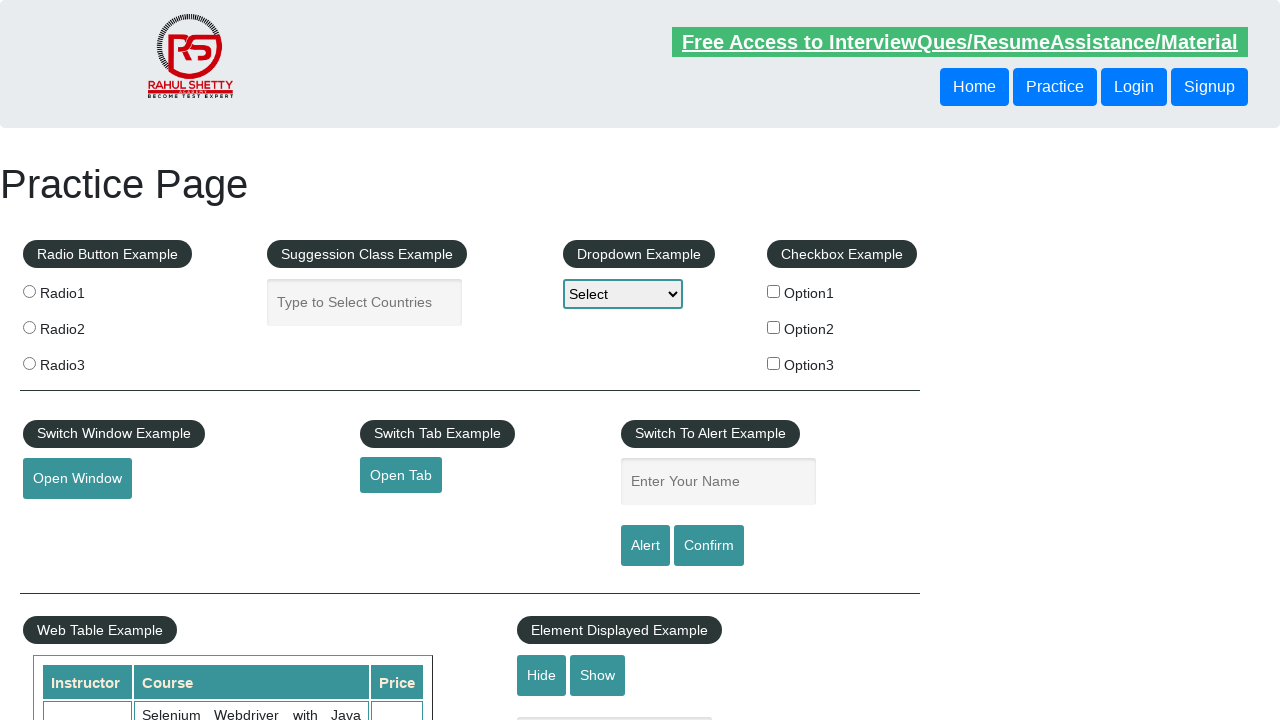